Basic browser navigation test that opens a website, maximizes the window, and refreshes the page to verify basic browser operations work correctly.

Starting URL: https://rahulshettyacademy.com

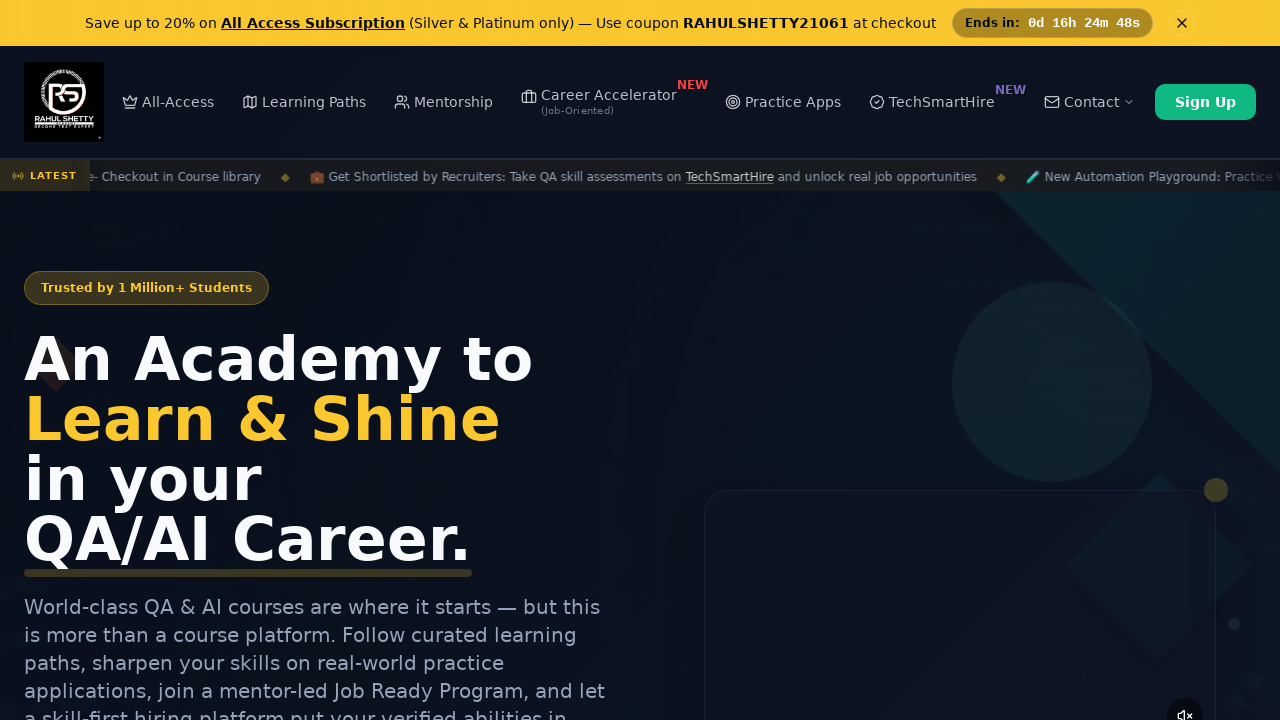

Navigated to https://rahulshettyacademy.com
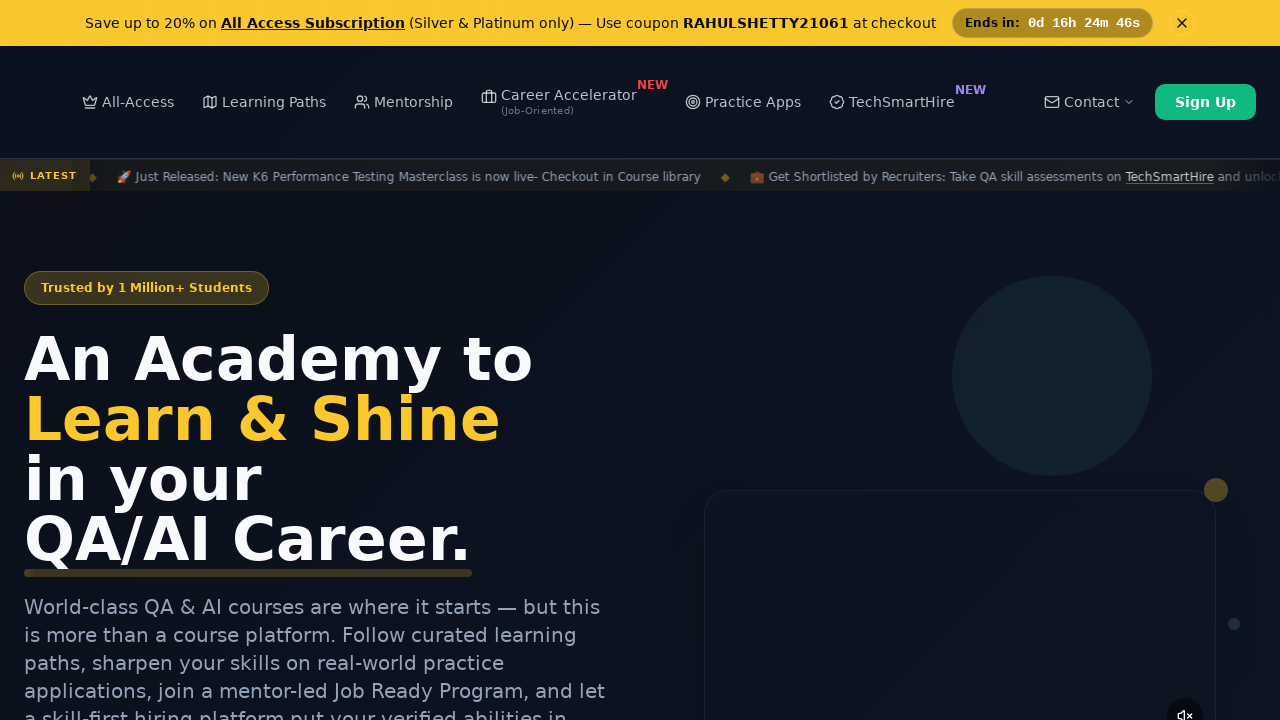

Set viewport size to 1920x1080 to maximize window
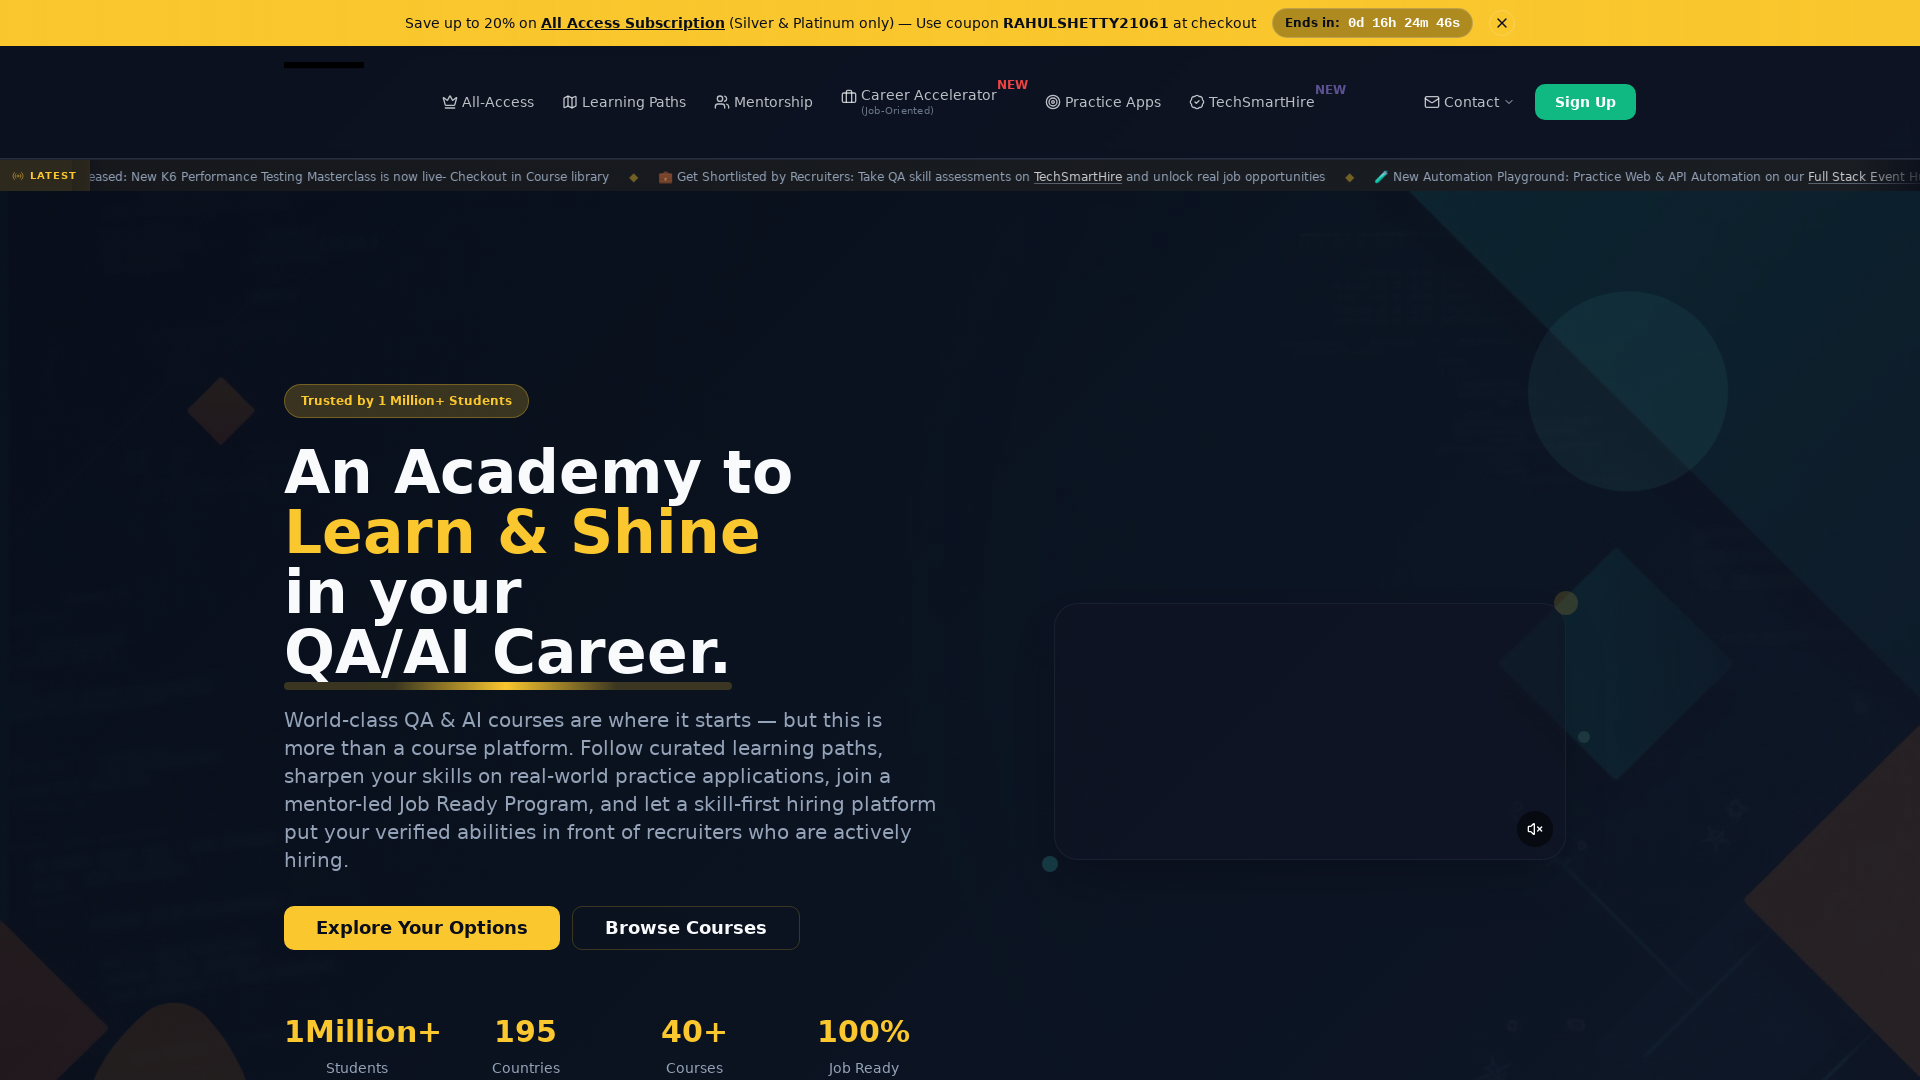

Refreshed the page
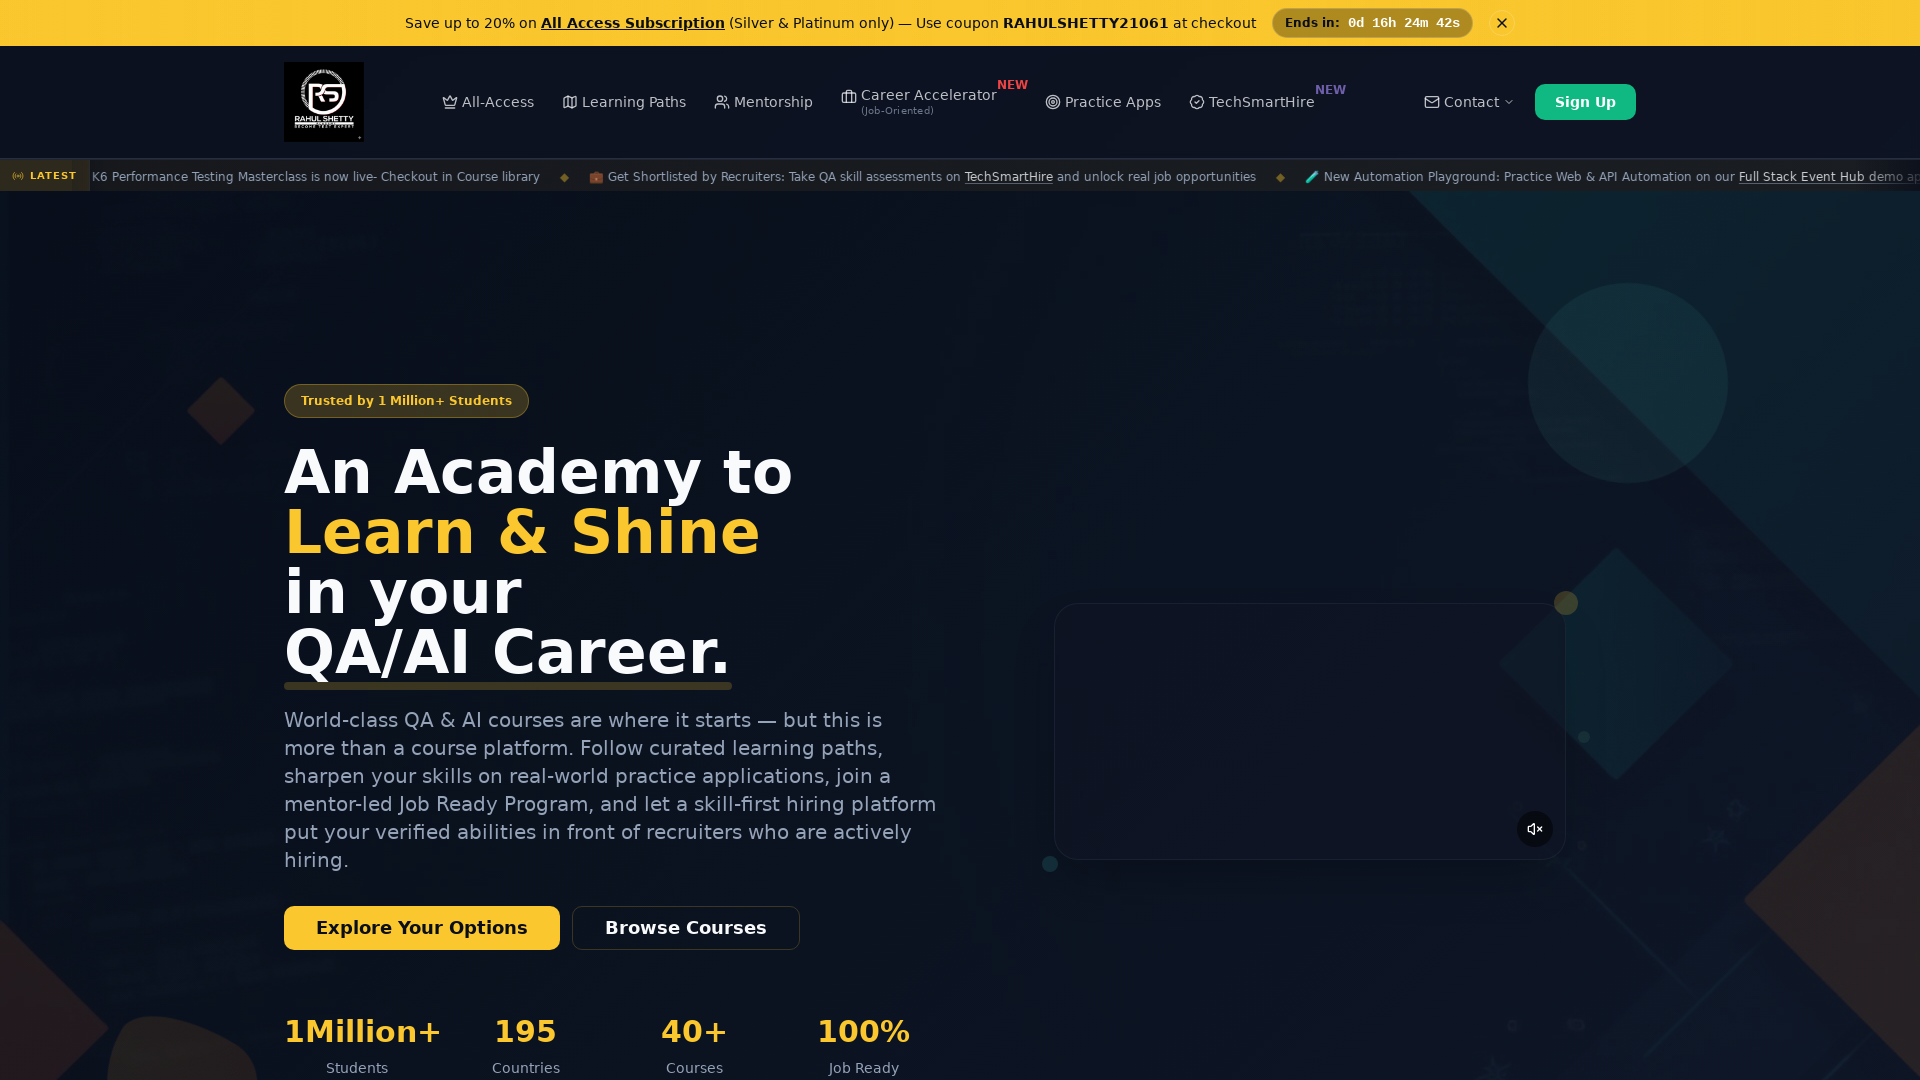

Page fully loaded after refresh
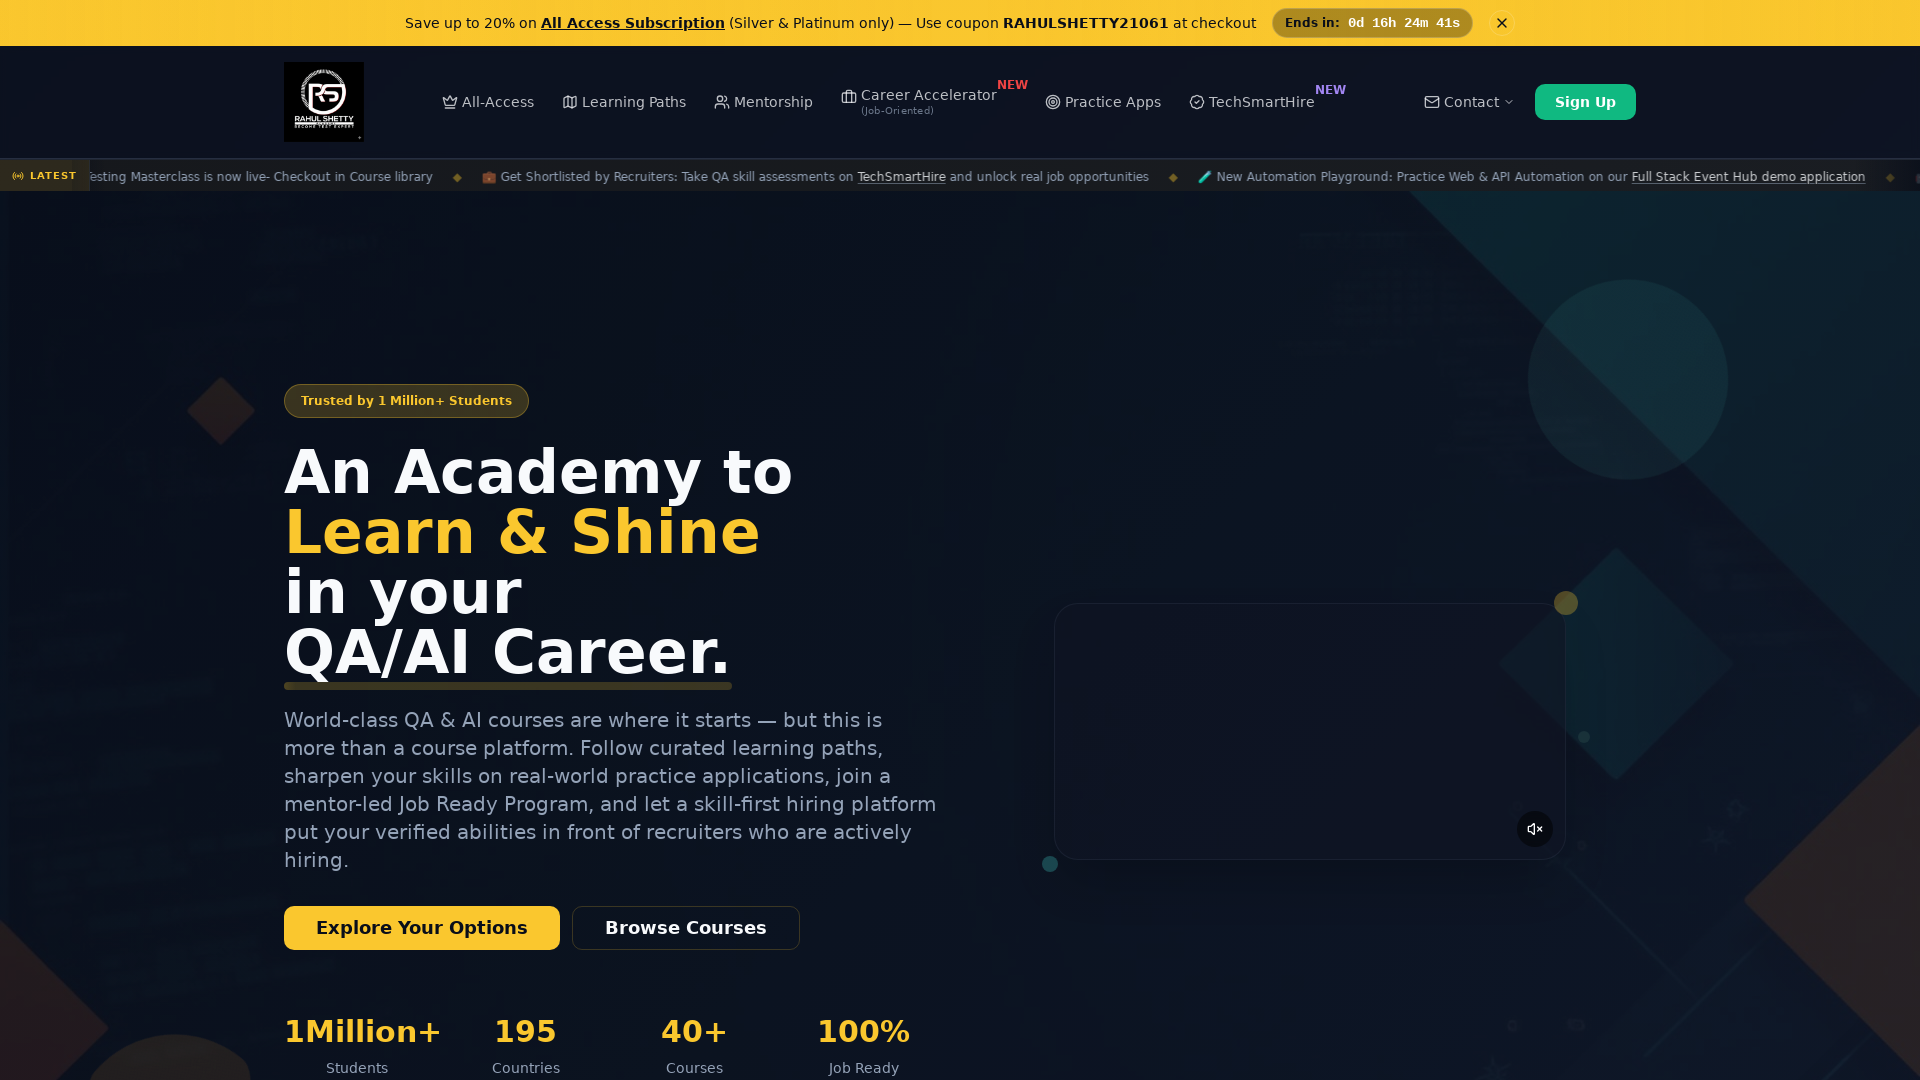

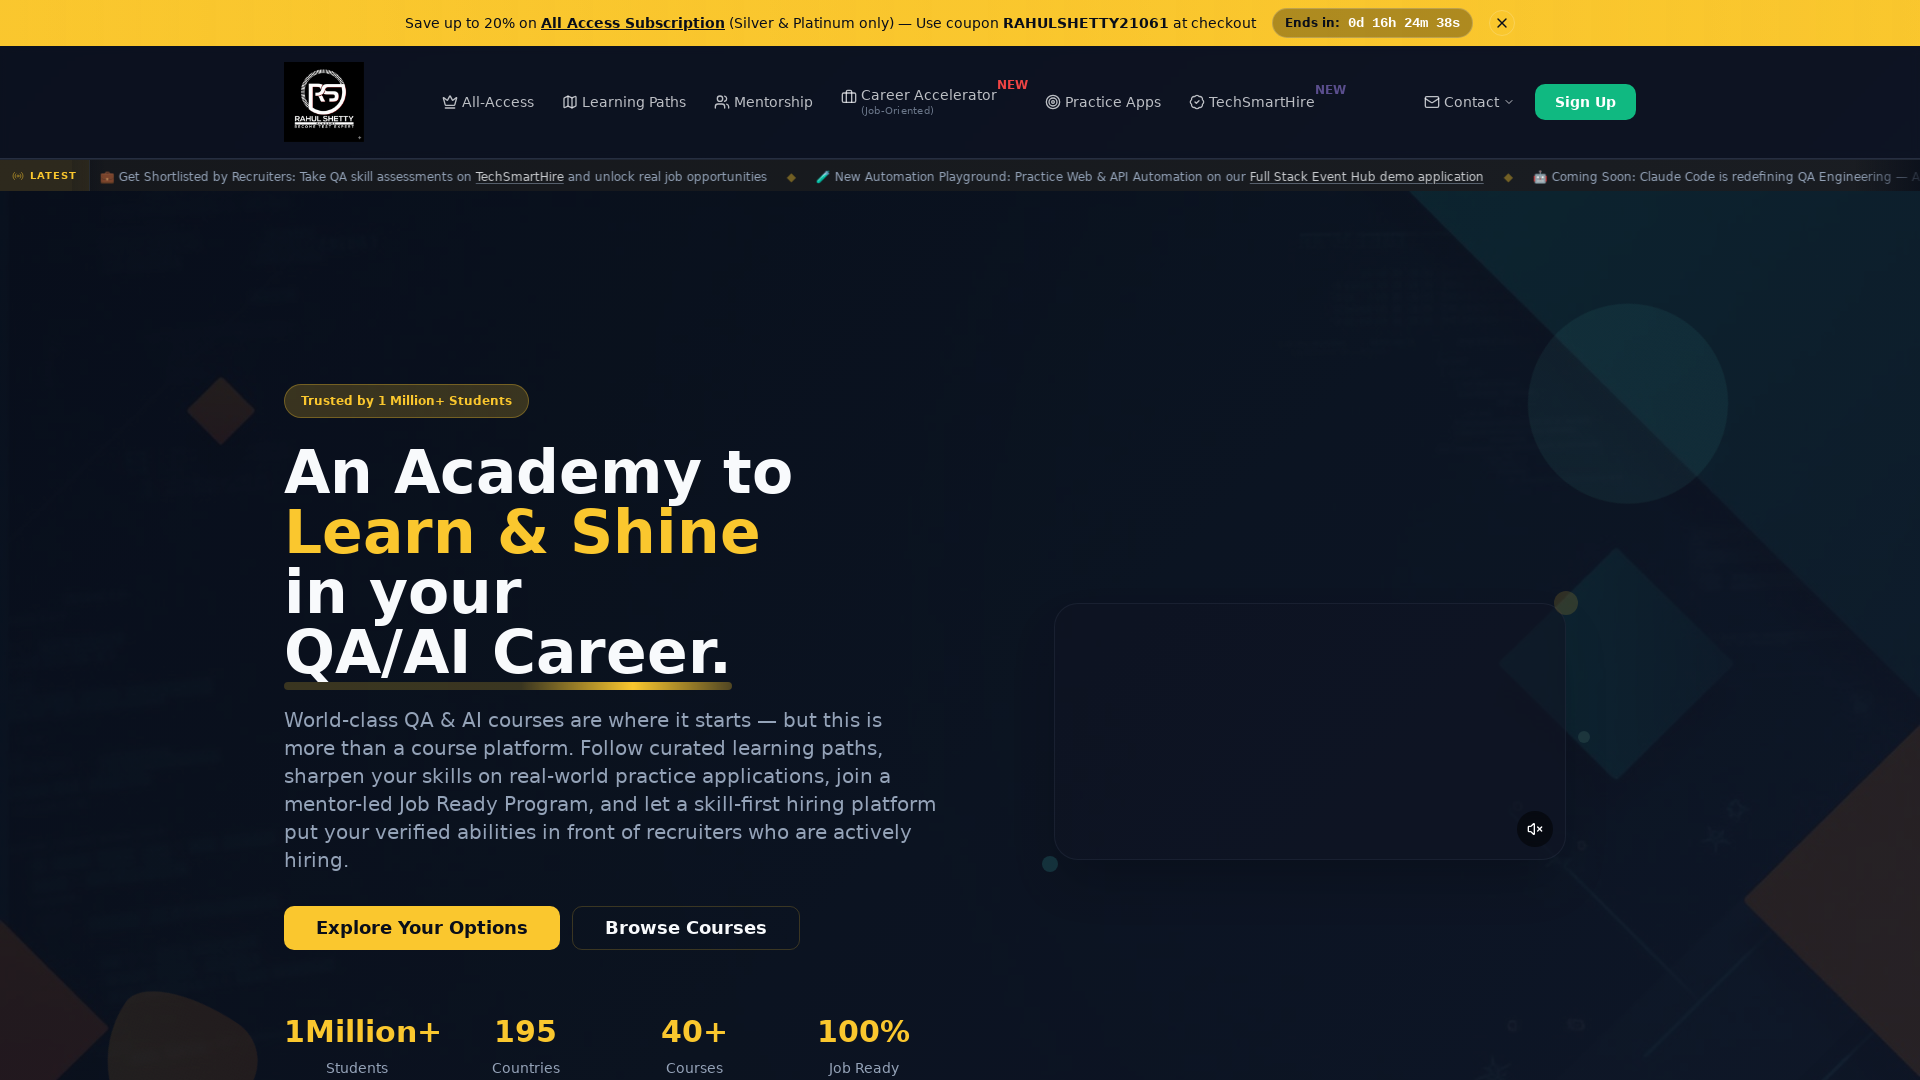